Tests e-commerce cart functionality by searching for a product, adding it to cart, and verifying cart contents

Starting URL: https://rahulshettyacademy.com/seleniumPractise/#/

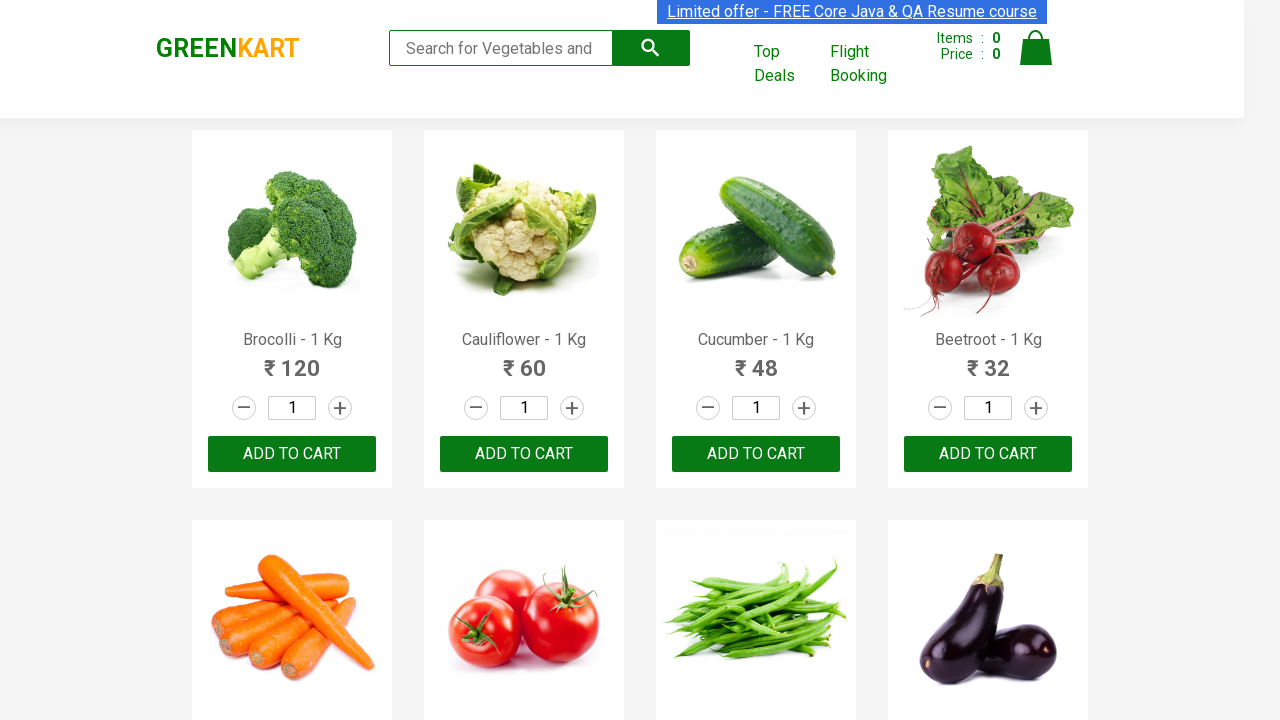

Filled search field with 'apple' on .search-keyword
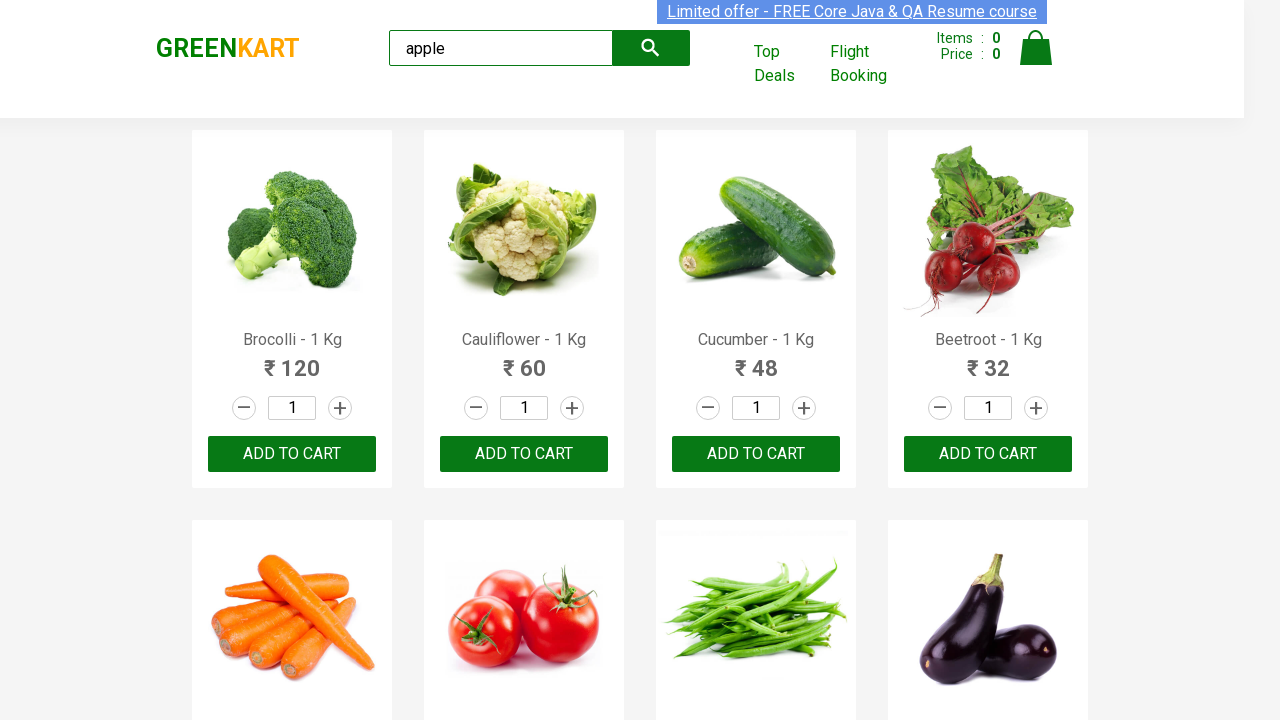

Clicked search button to search for apple at (651, 48) on .search-button
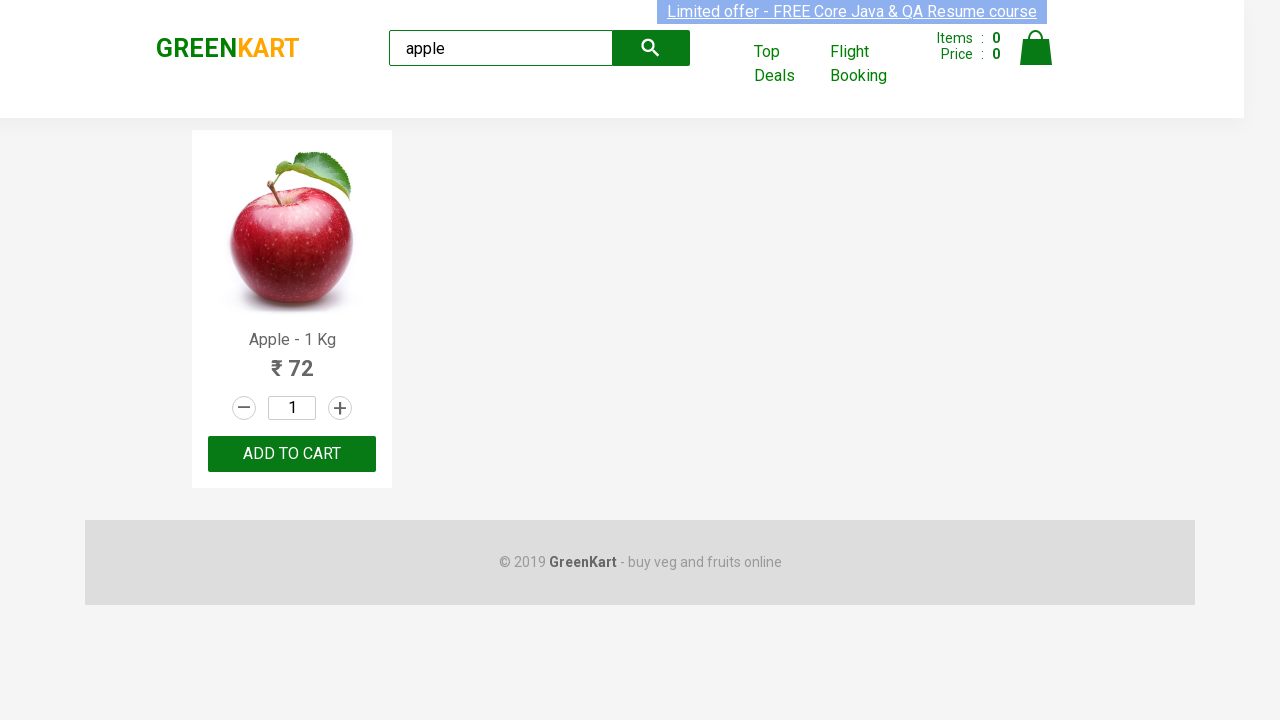

Search results loaded with products displayed
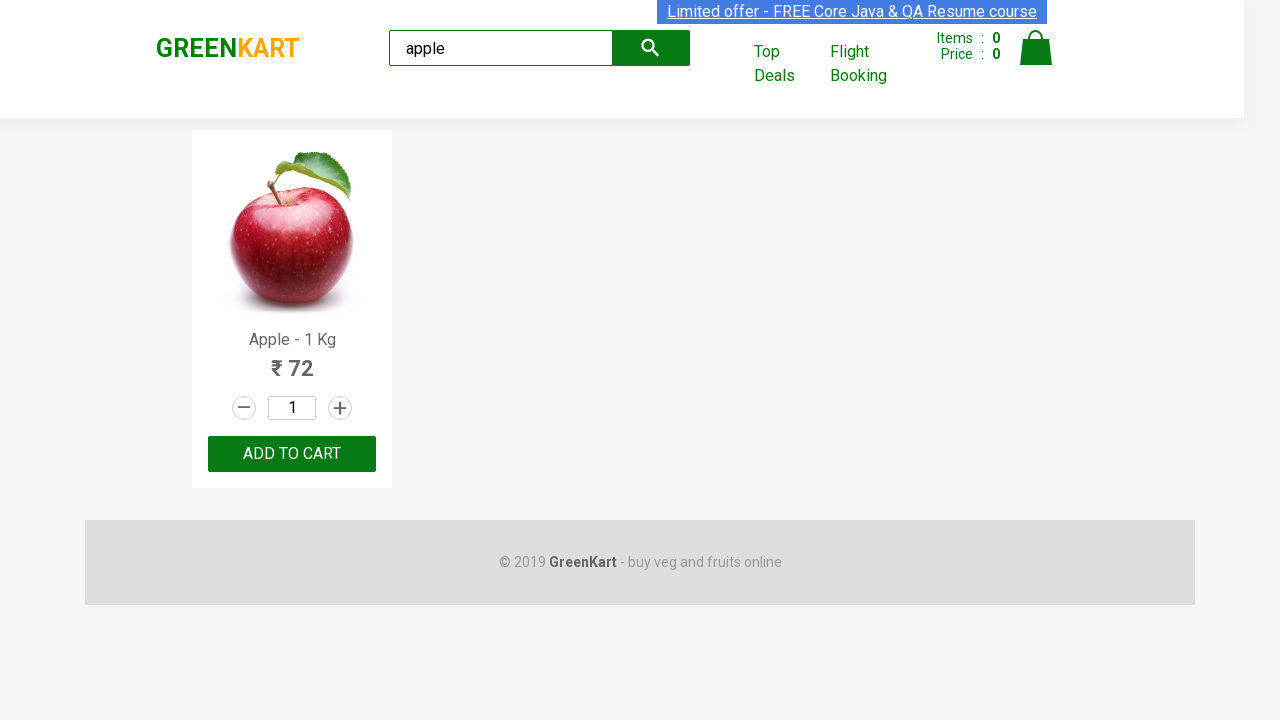

Clicked ADD TO CART button for the first apple product at (292, 454) on .products .product >> nth=0 >> text=ADD TO CART
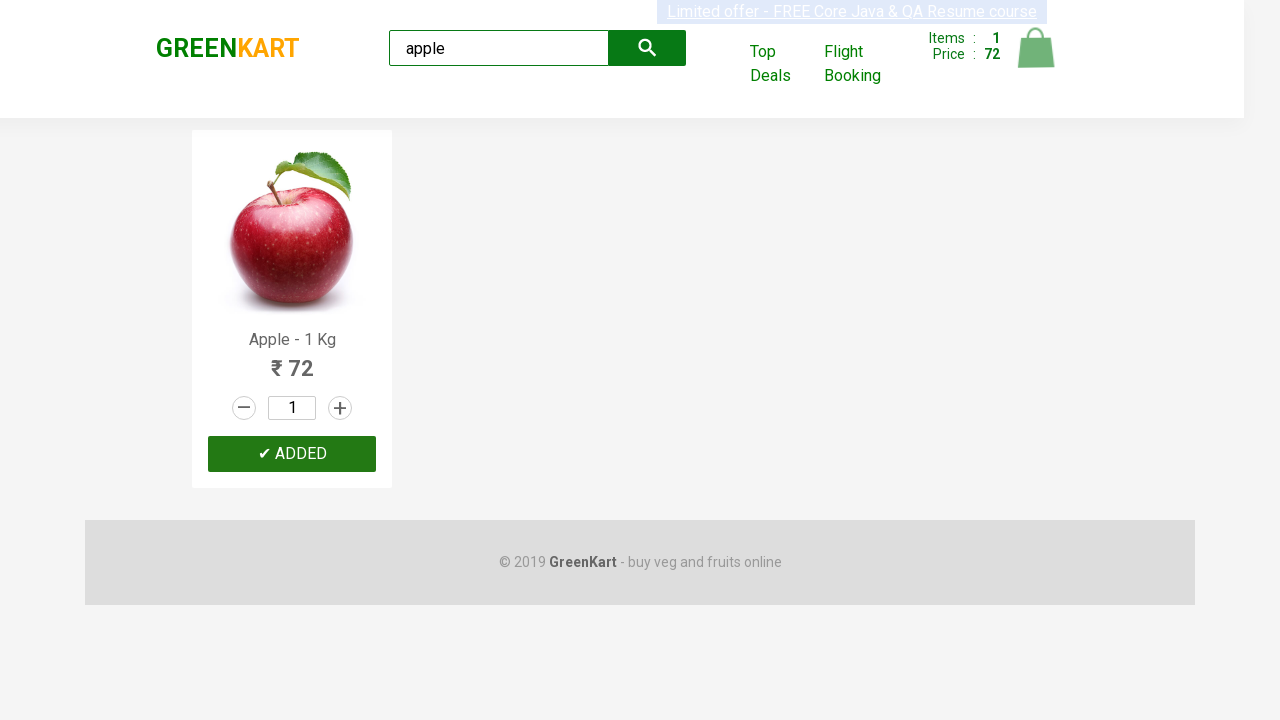

Clicked cart icon to open cart at (1036, 48) on .cart-icon > img
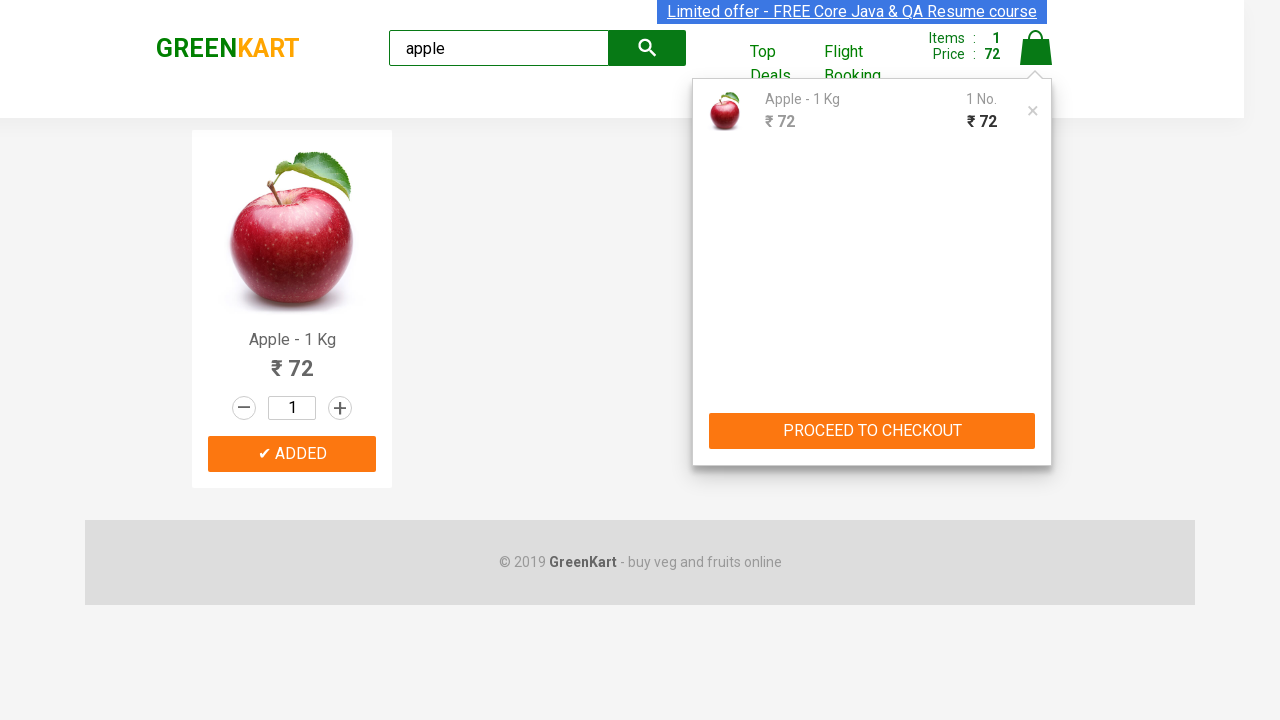

Clicked PROCEED TO CHECKOUT button at (872, 431) on text=PROCEED TO CHECKOUT
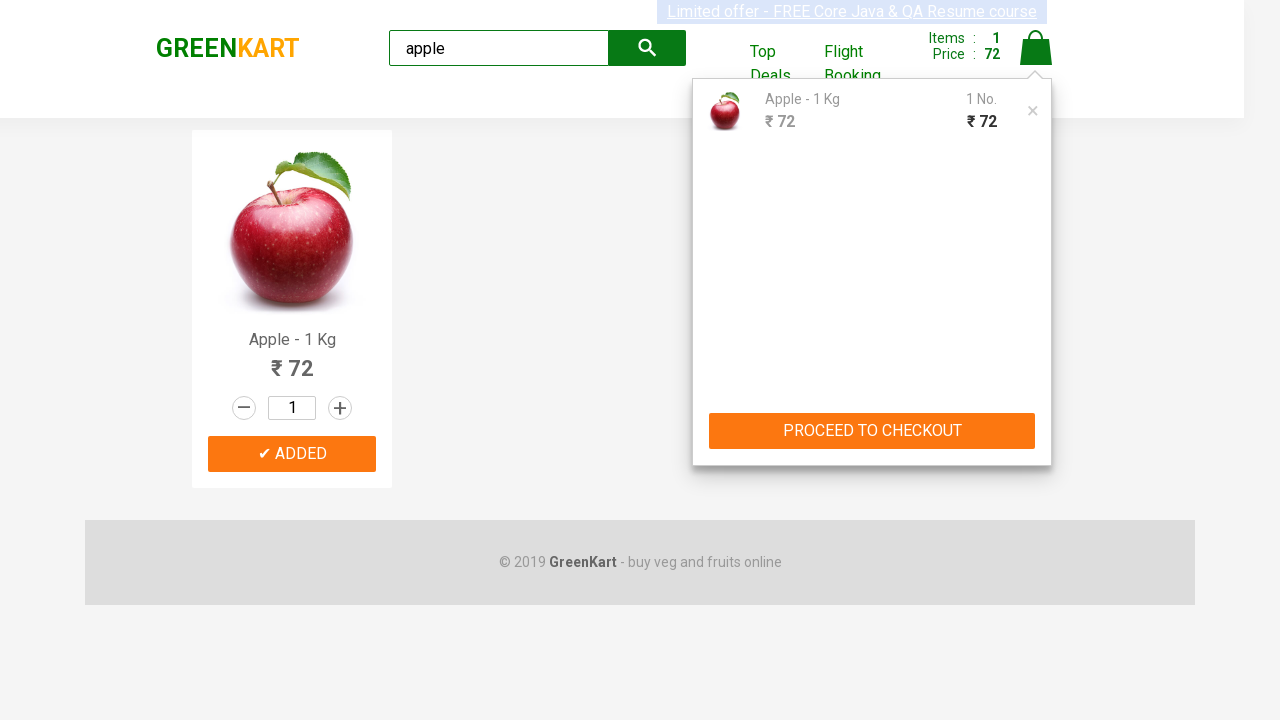

Cart page loaded and apple product verified in cart contents
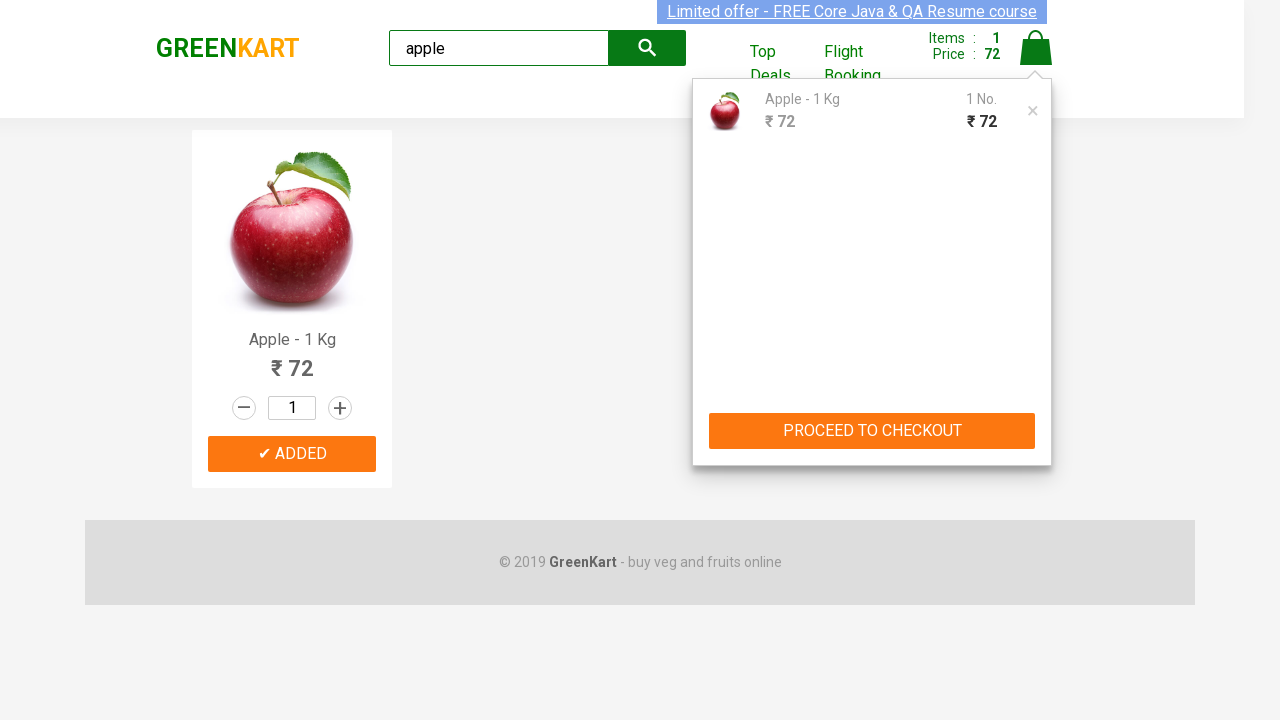

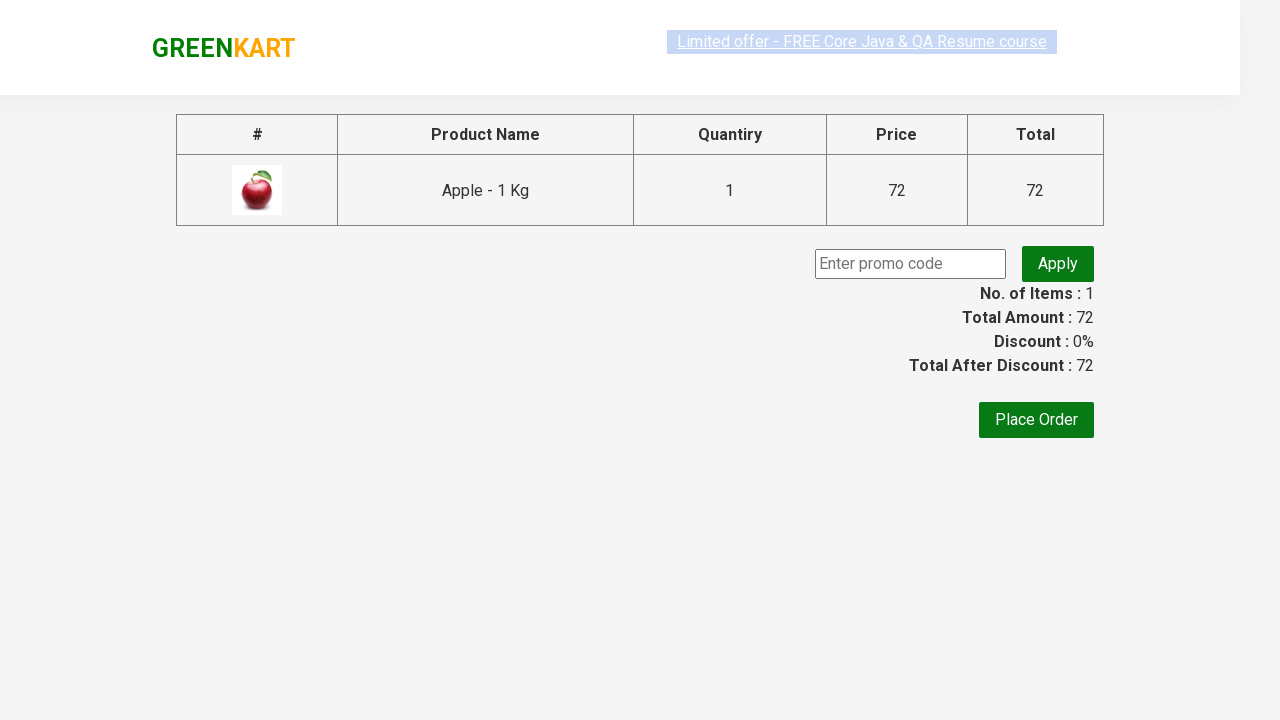